Verifies that the registration link is clickable

Starting URL: https://b2c.passport.rt.ru/

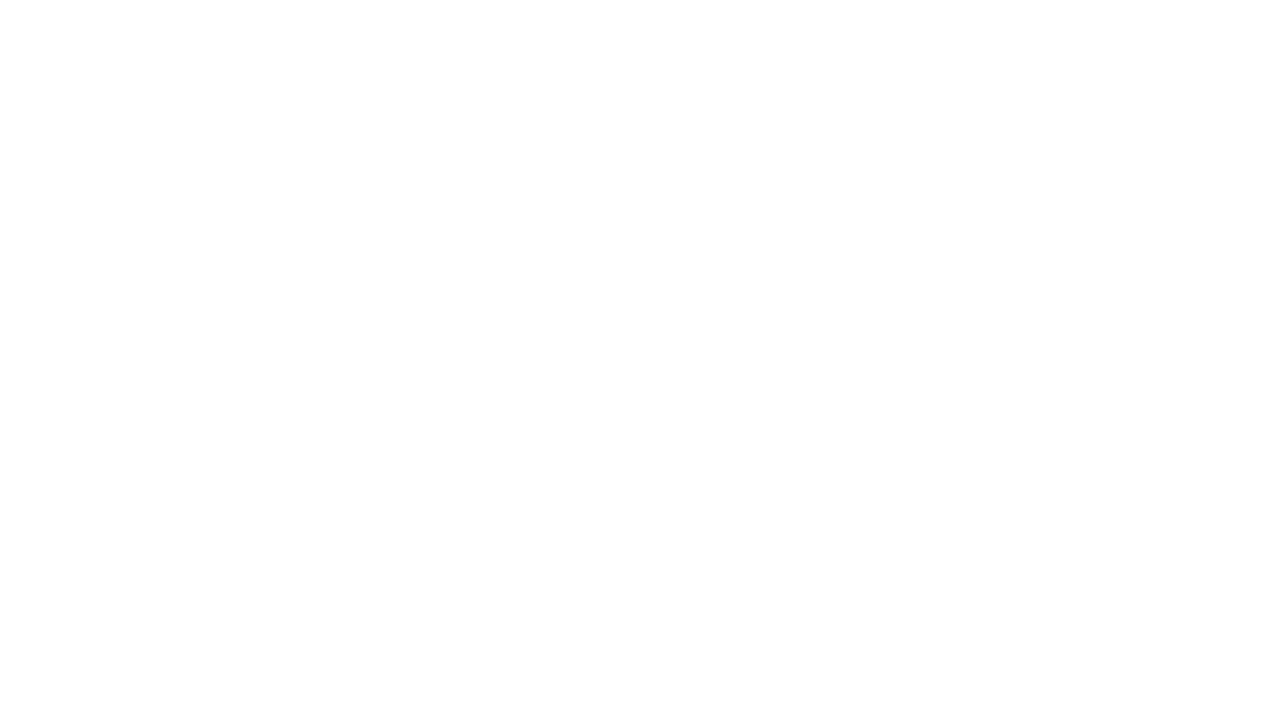

Registration link element loaded on the page
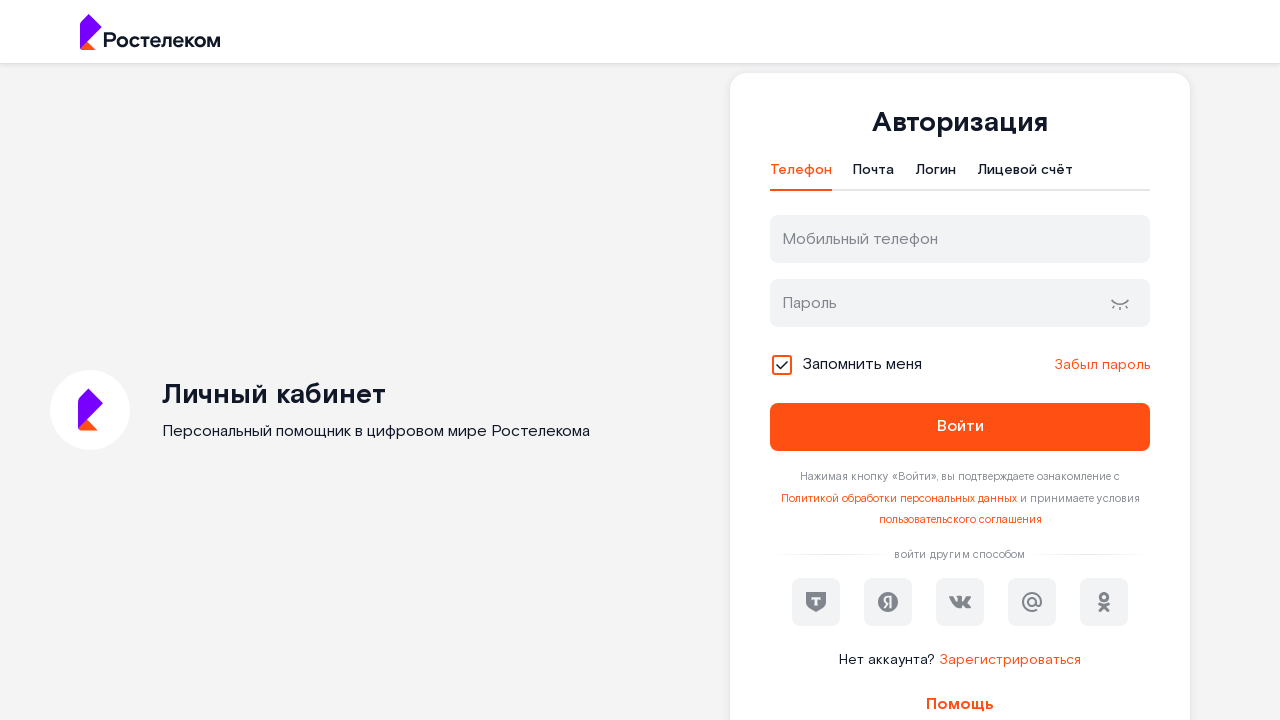

Located the registration link element
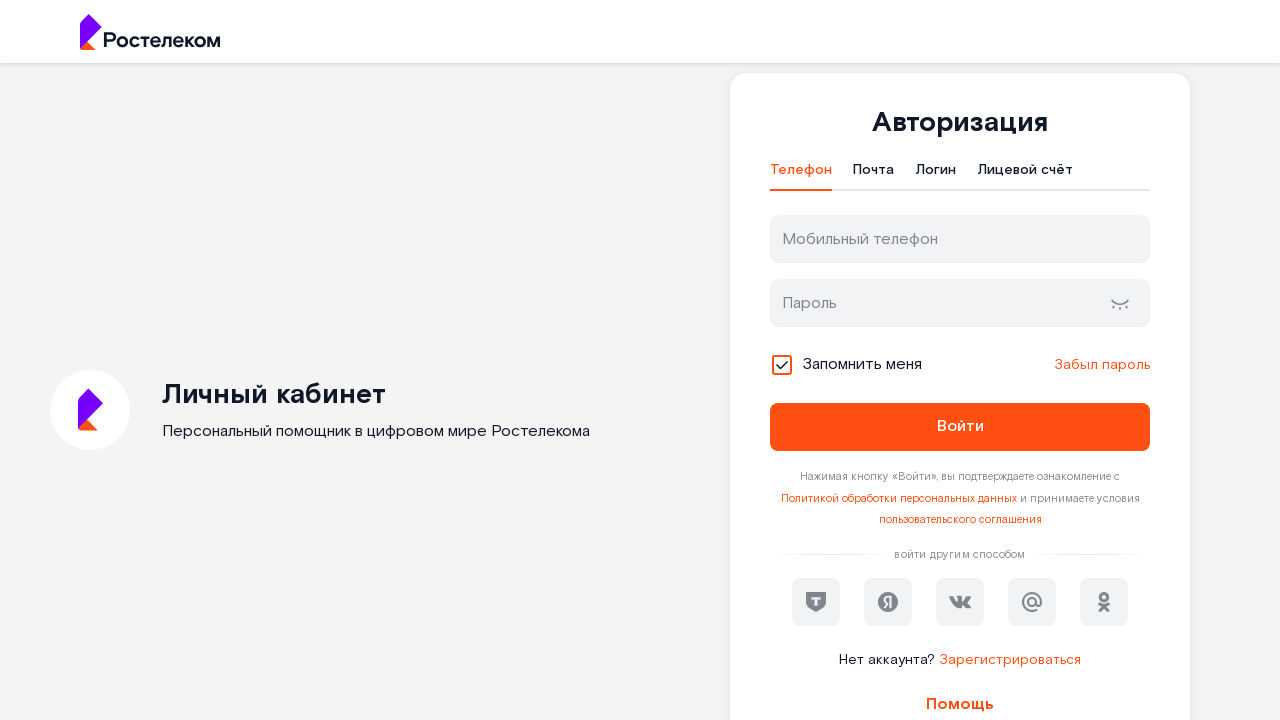

Verified that the registration link is clickable and enabled
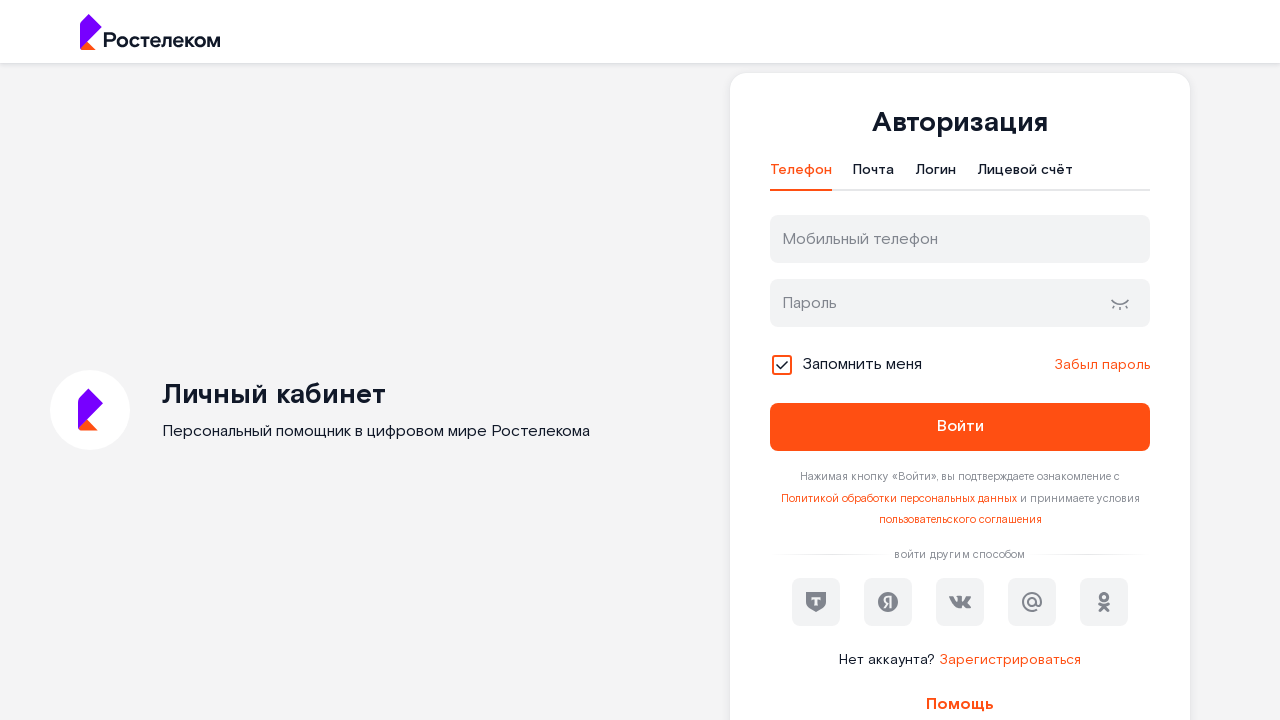

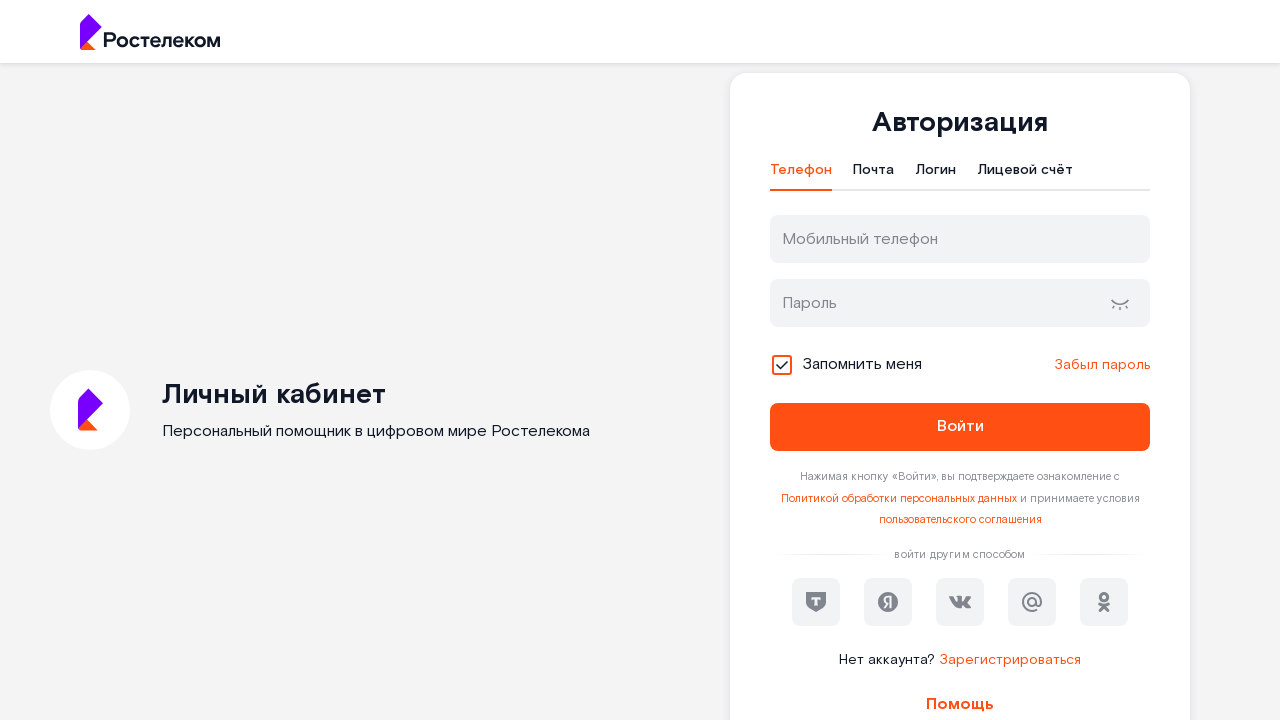